Tests popup window handling by clicking a link that opens a popup window, then switching to the child window and maximizing it while keeping track of window handles.

Starting URL: http://omayo.blogspot.com/

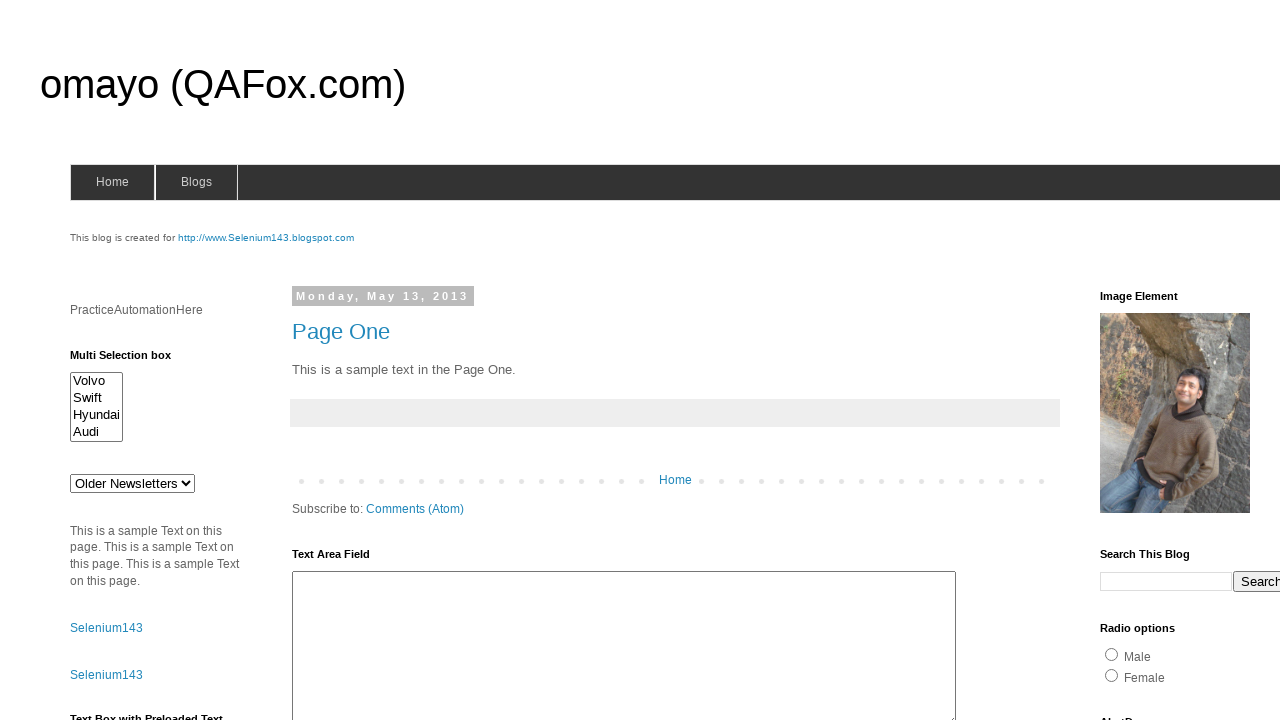

Located the 'Open a popup window' link
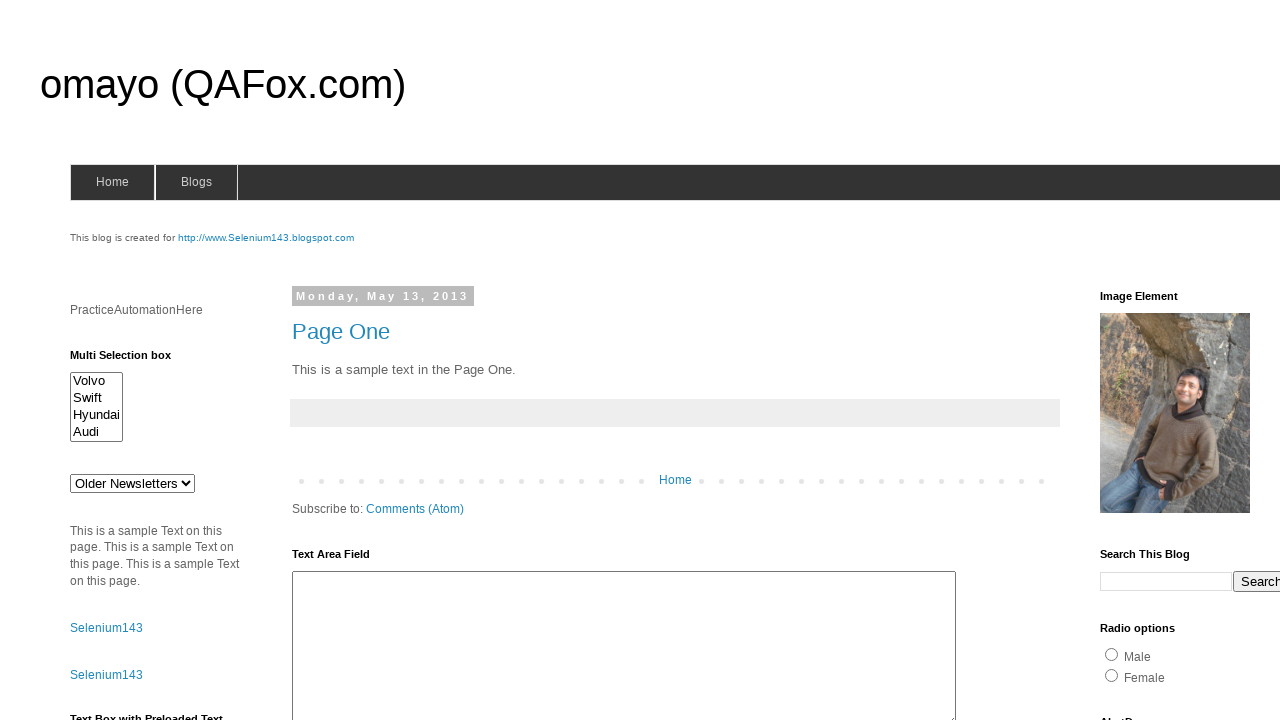

Scrolled the 'Open a popup window' link into view
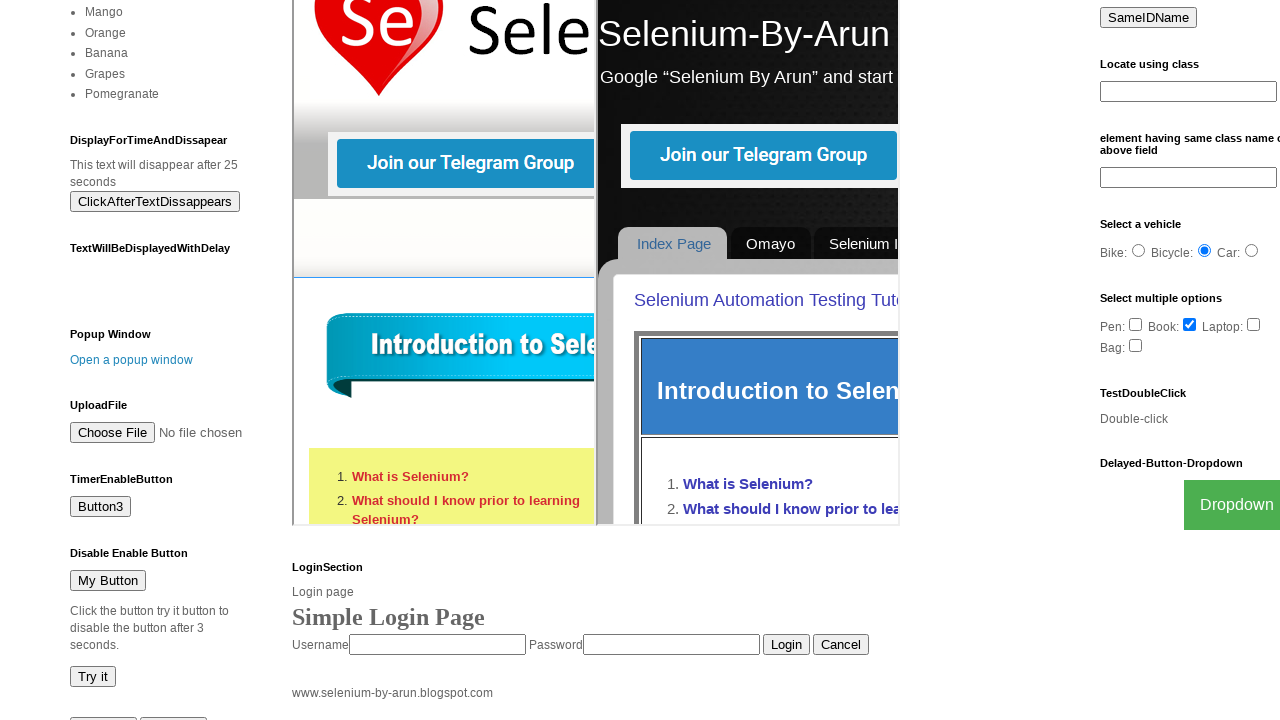

Waited 2 seconds for scroll to complete
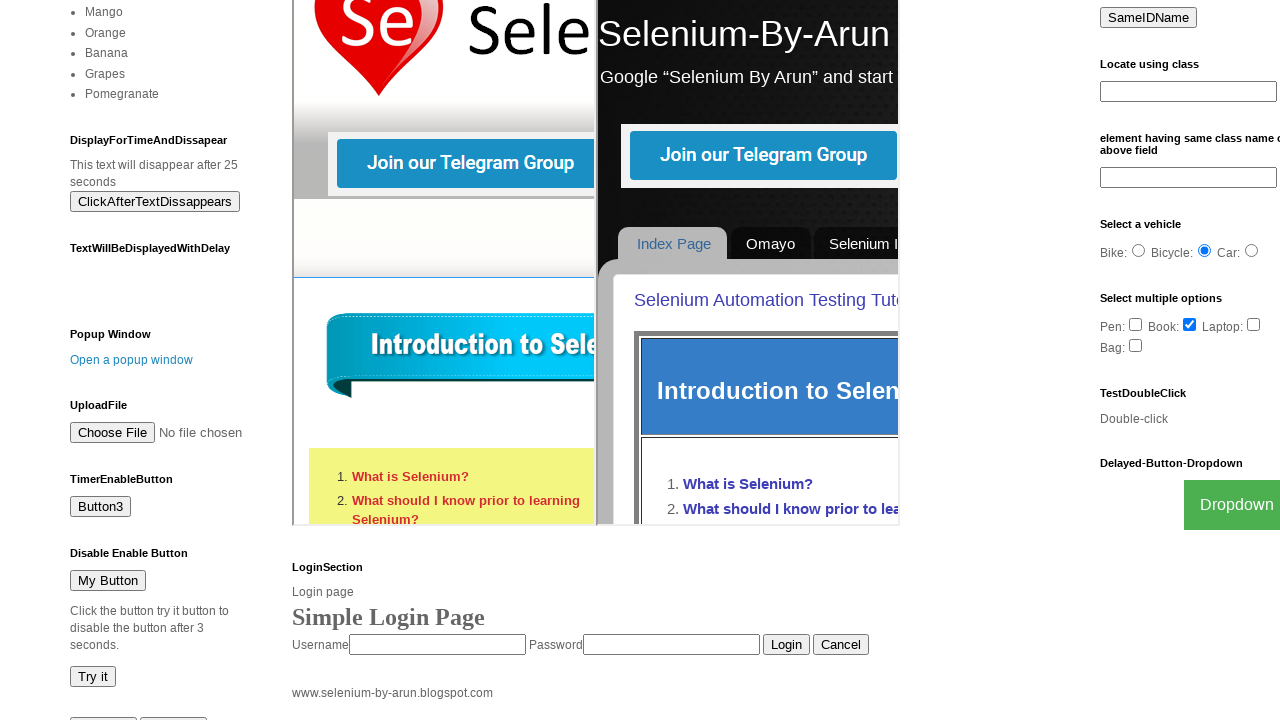

Clicked the link to open popup window at (132, 360) on xpath=//a[text()='Open a popup window']
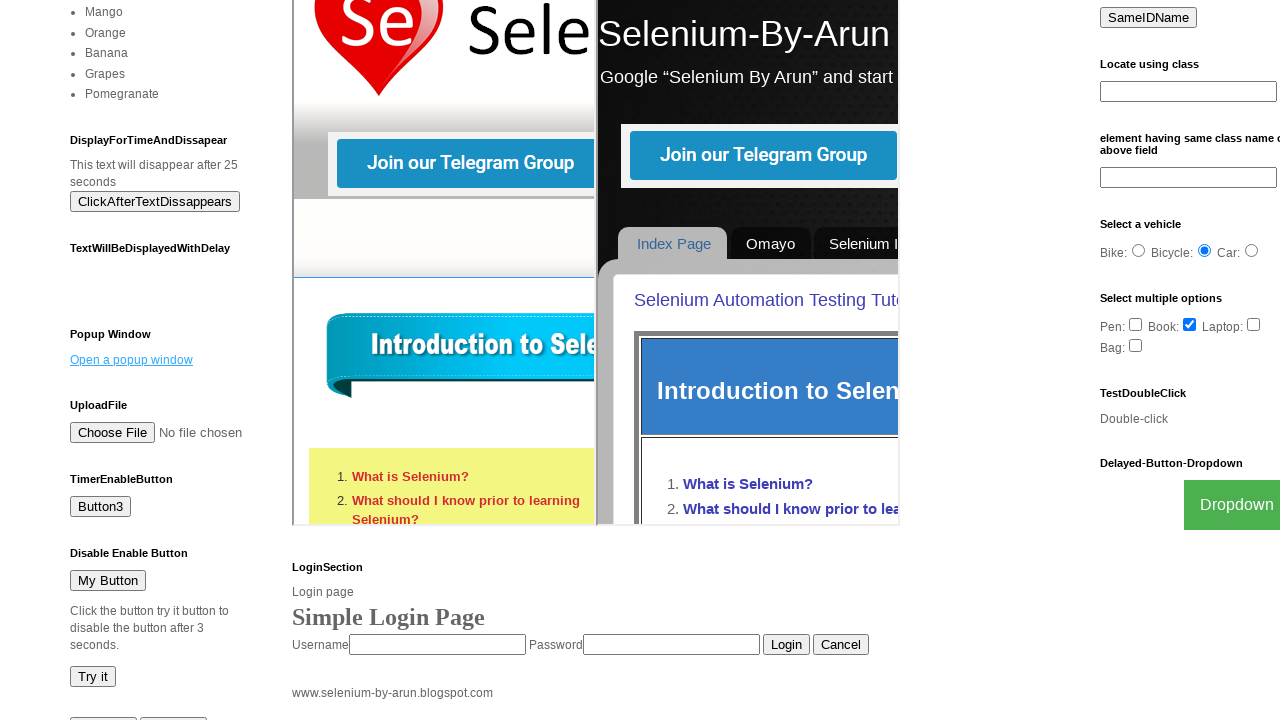

Retrieved the new popup page object
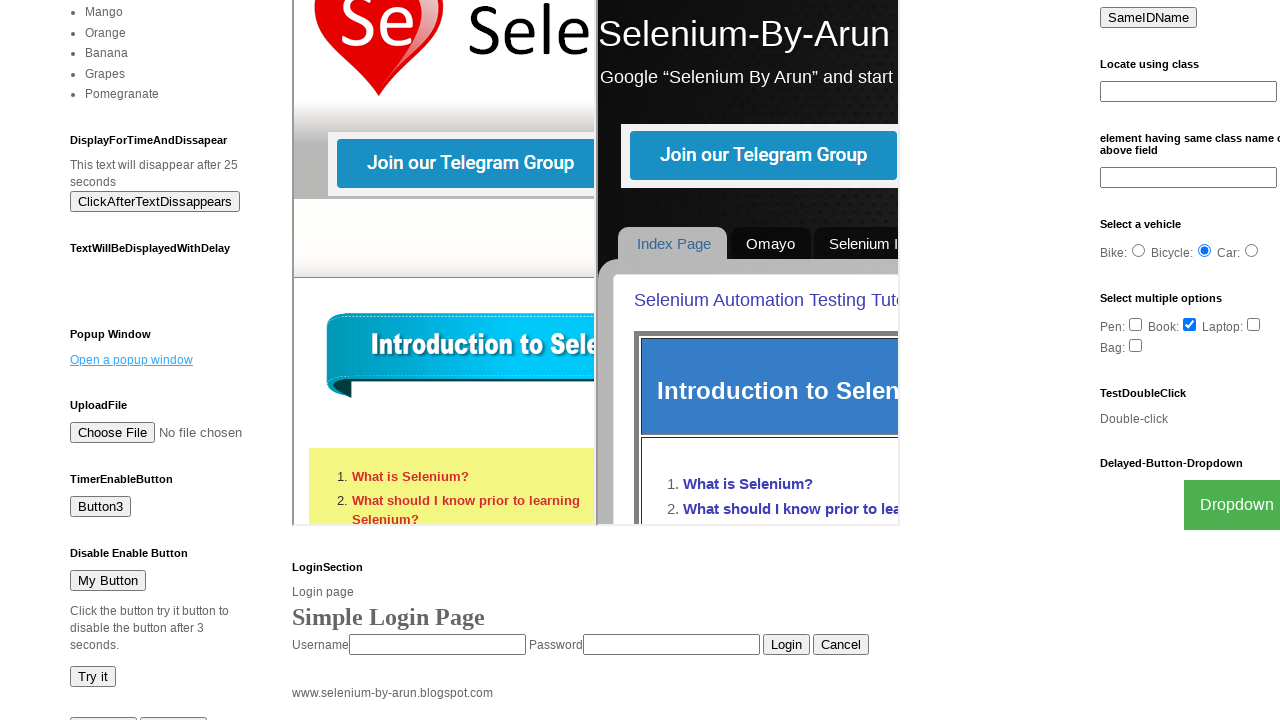

Popup page loaded successfully
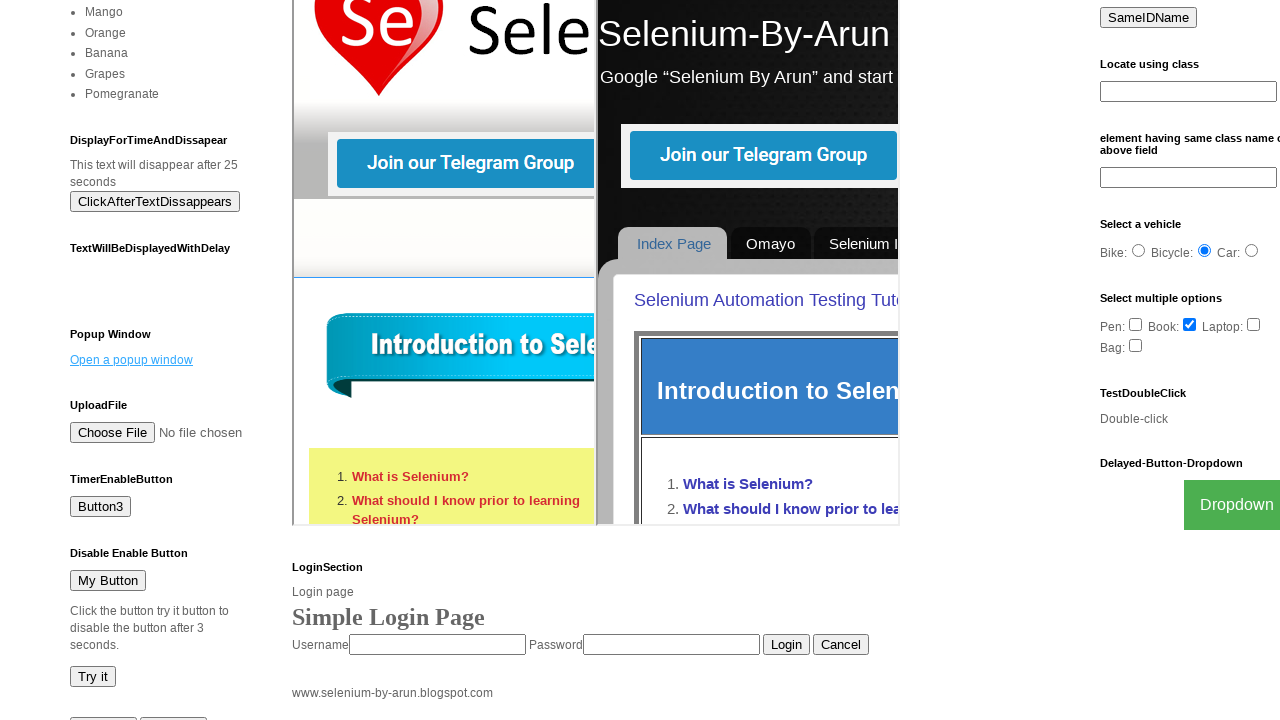

Captured parent window URL: http://omayo.blogspot.com/
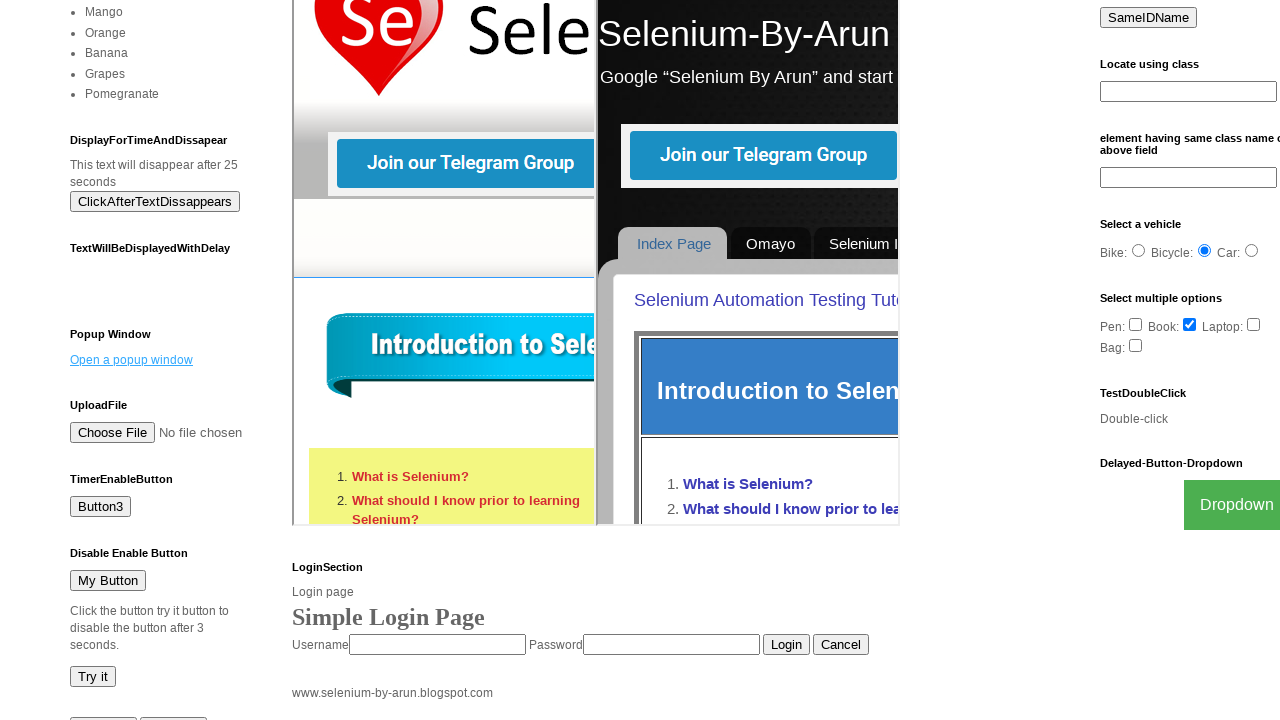

Captured child window URL: https://the-internet.herokuapp.com/windows/new
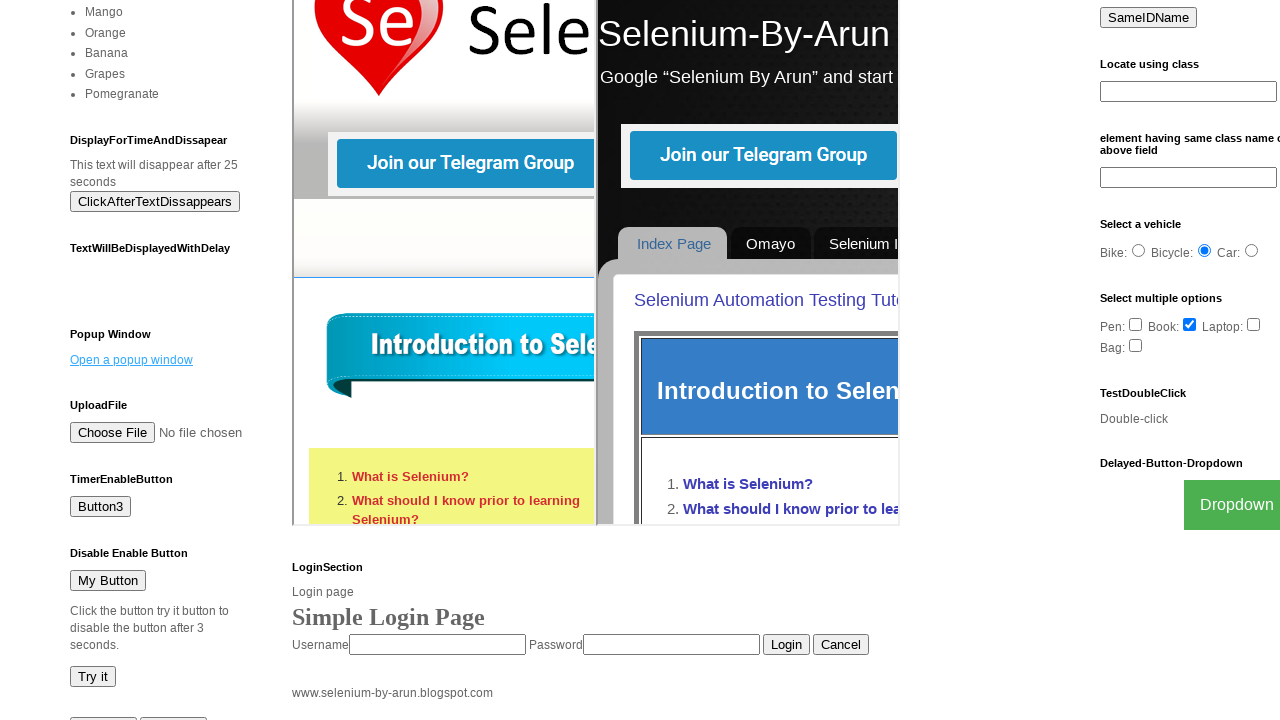

Set popup window viewport to 1920x1080 (simulating maximize)
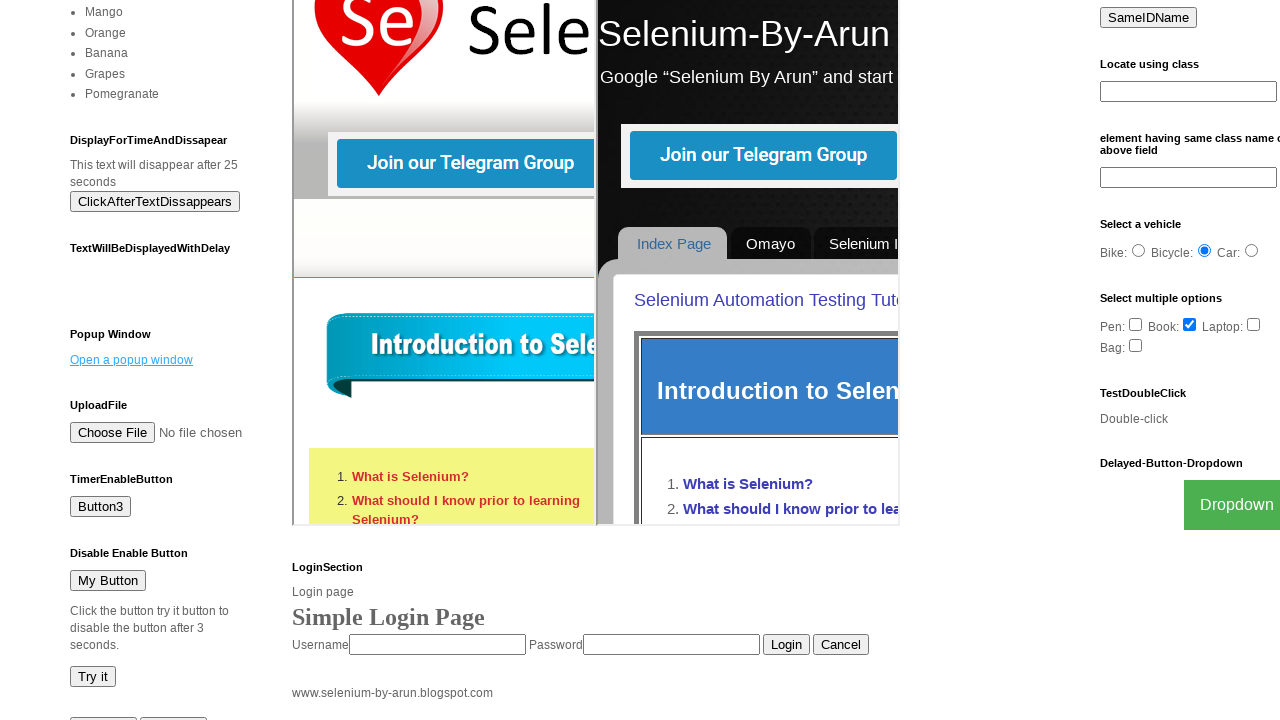

Waited 2 seconds to observe the maximized popup window
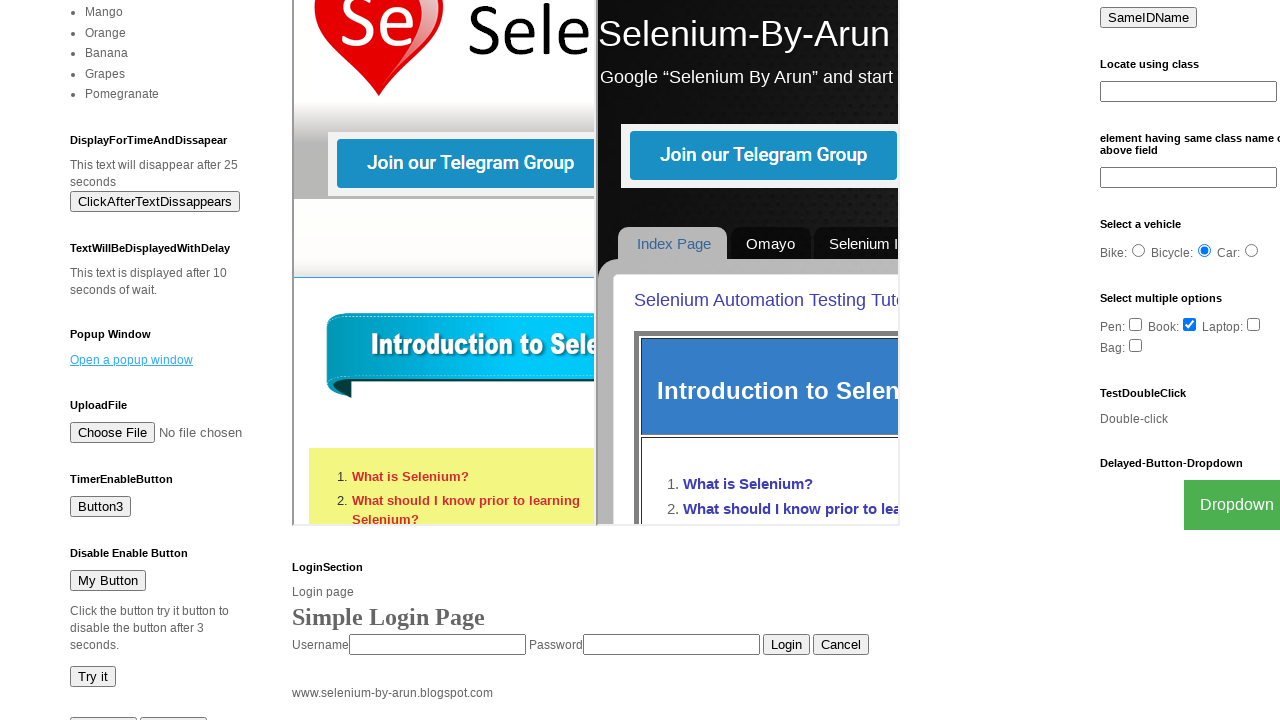

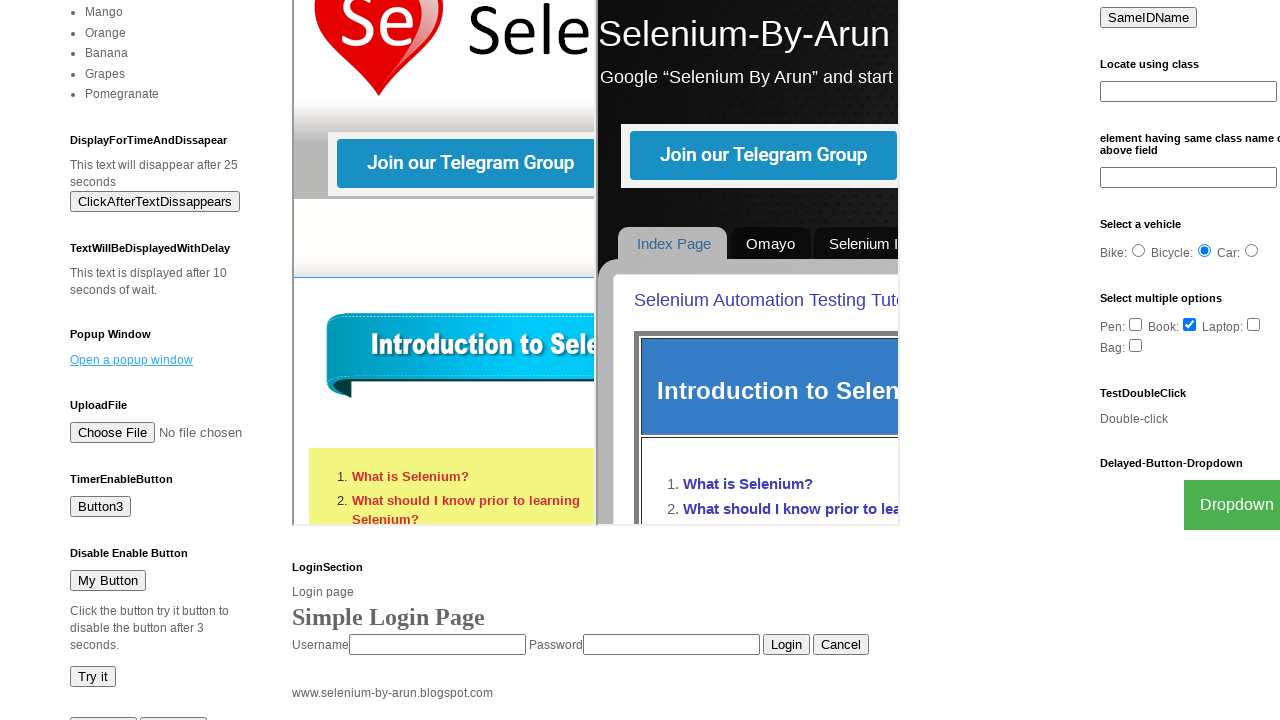